Tests the Primer3 online tool by filling in a DNA sequence template, selecting primer picking options, and submitting the form to design primers.

Starting URL: https://primer3.ut.ee/

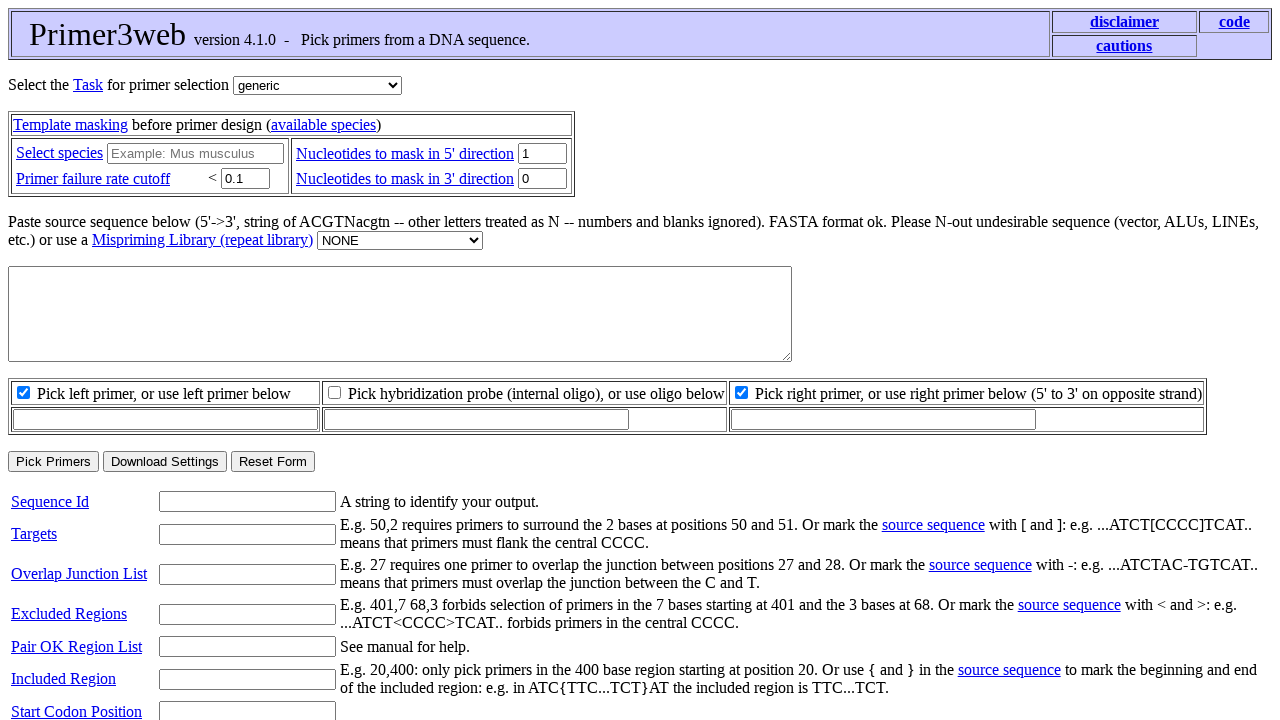

Waited for sequence template textarea to be ready
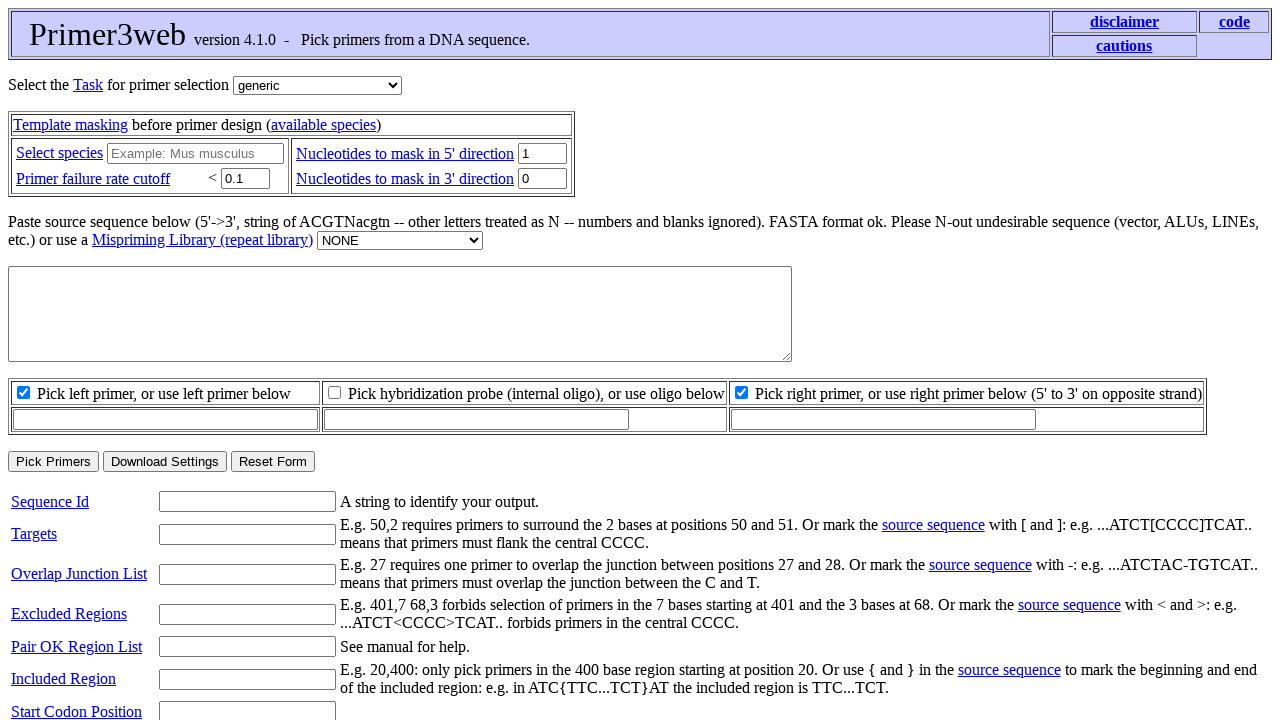

Filled sequence template textarea with sample DNA sequence on textarea[name="SEQUENCE_TEMPLATE"]
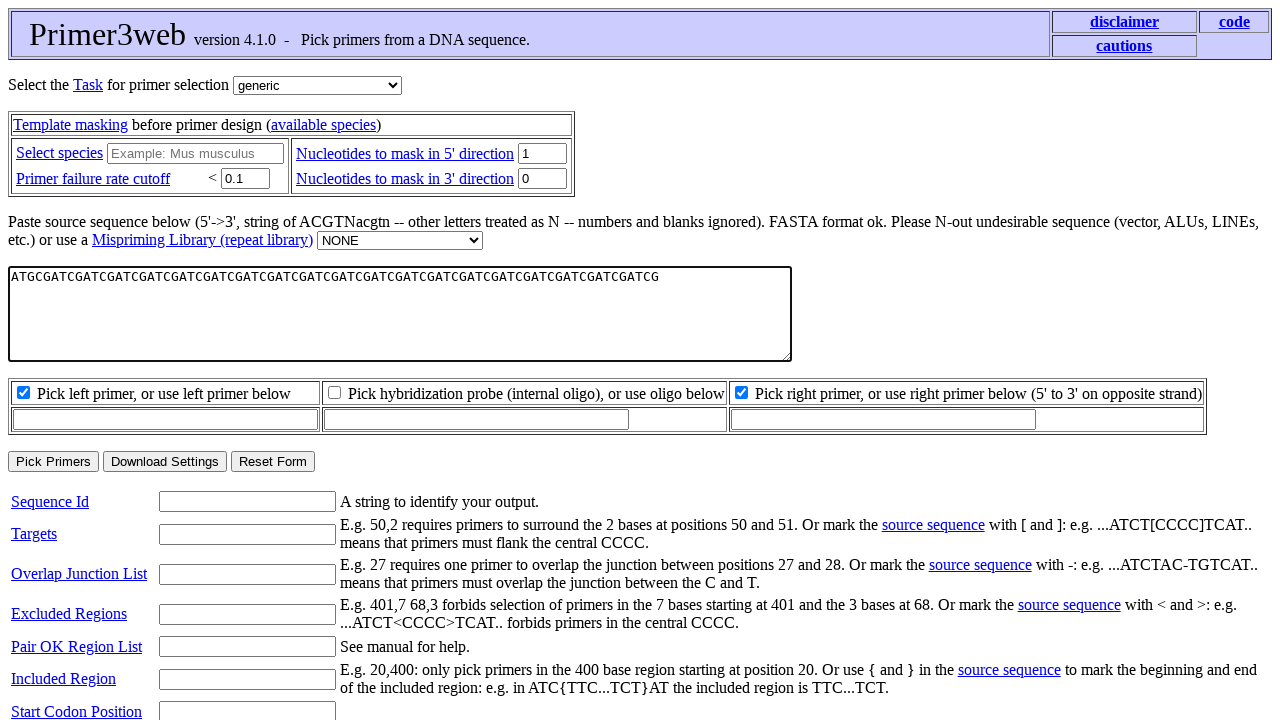

Selected right primer option for 5' type primers at (742, 392) on input[name="MUST_XLATE_PRIMER_PICK_RIGHT_PRIMER"]
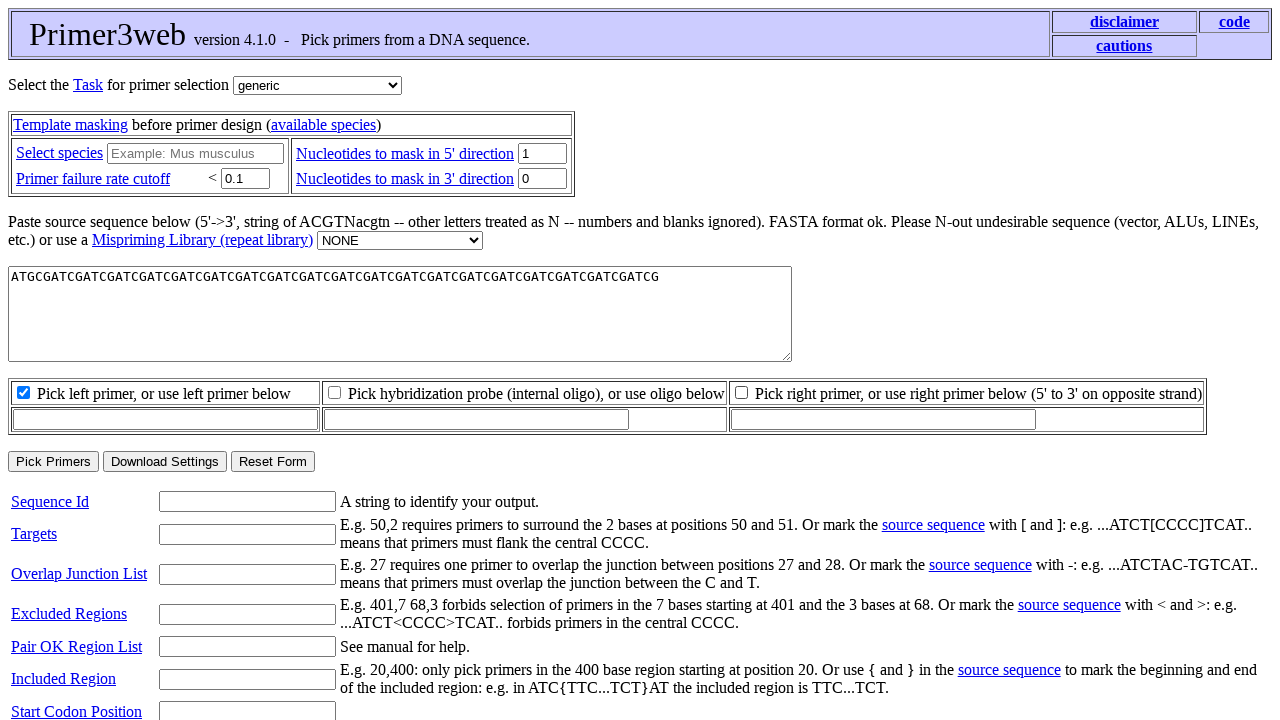

Clicked Pick Primers button to submit form at (54, 462) on input[name="Pick Primers"]
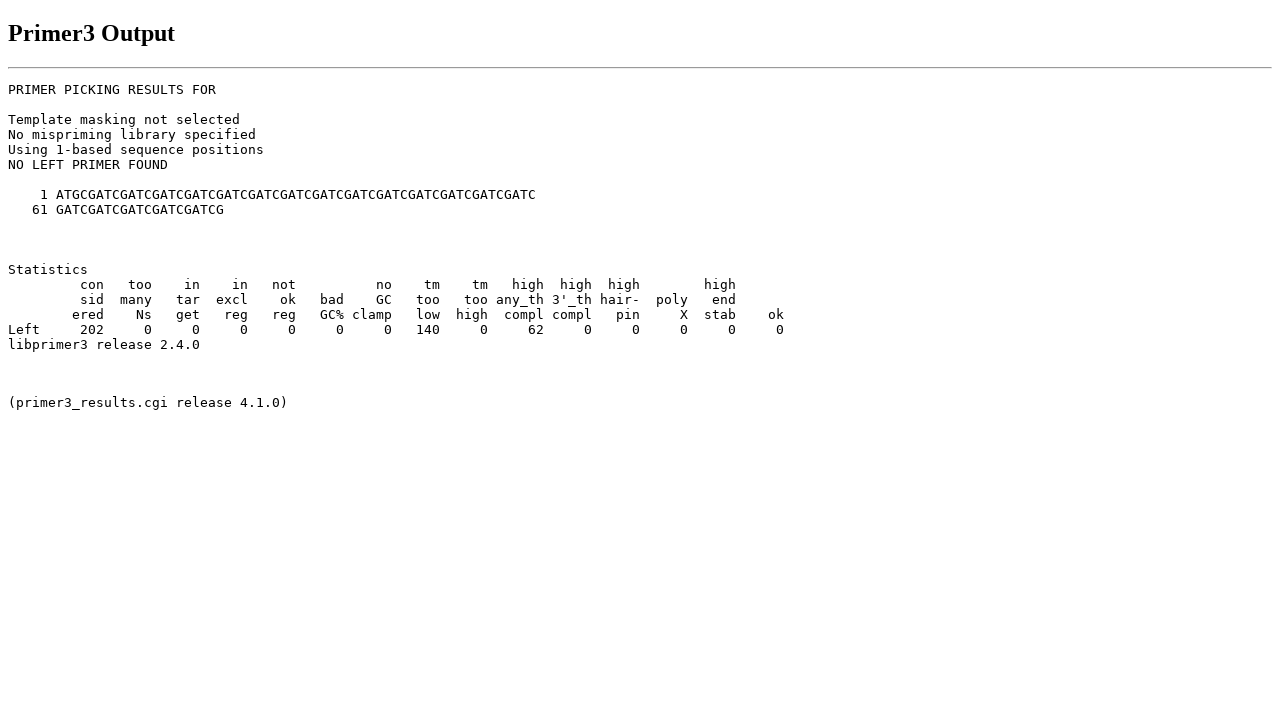

Primer design results loaded successfully
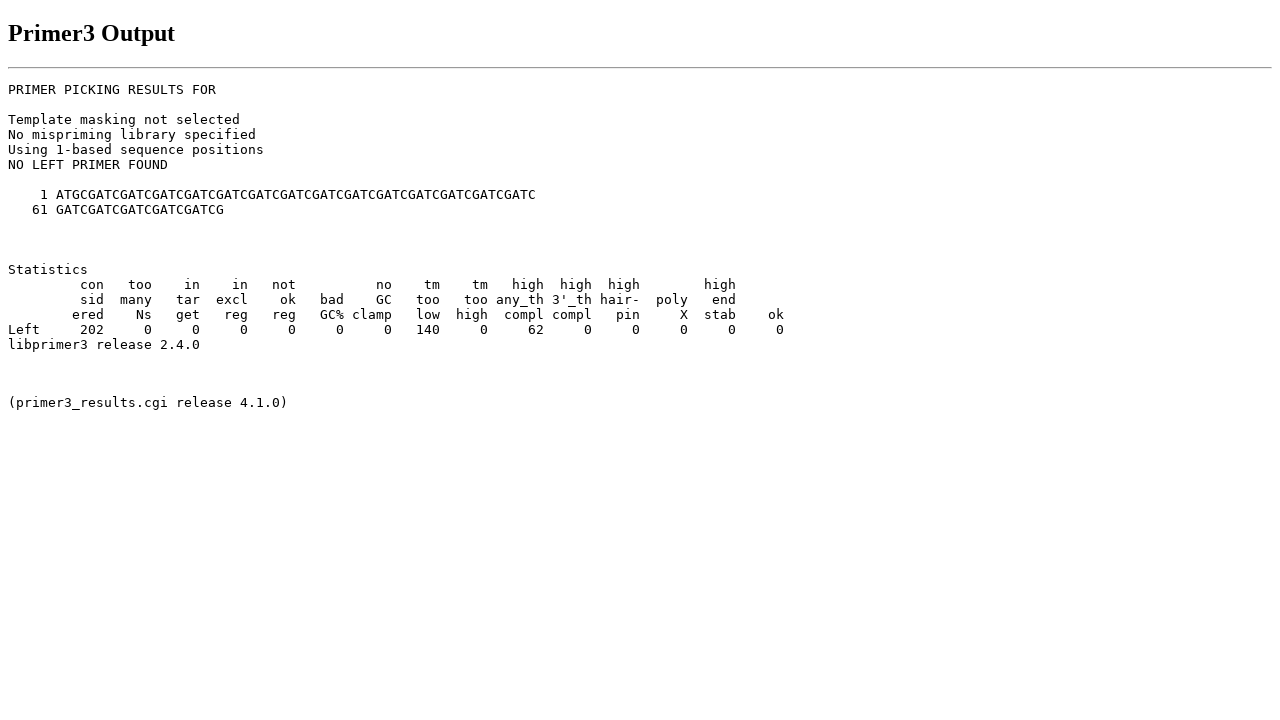

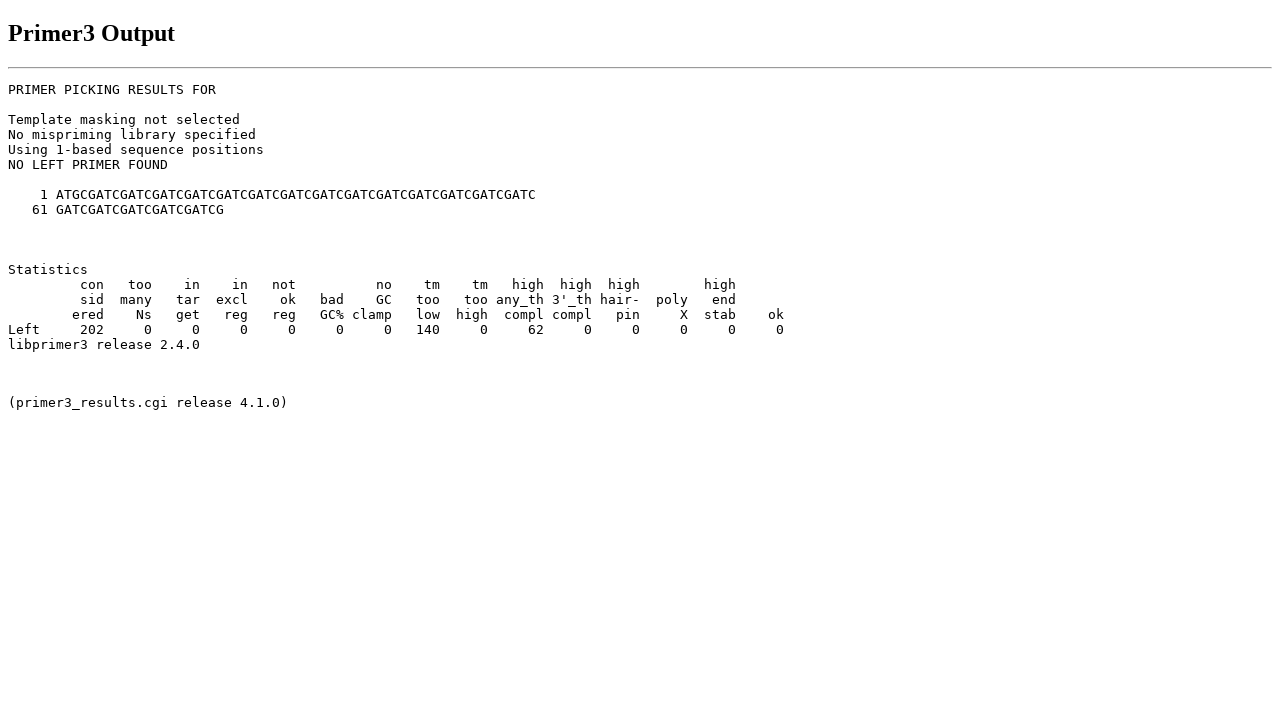